Tests dropdown functionality by selecting Option 2 and verifying the dropdown properties

Starting URL: https://the-internet.herokuapp.com/dropdown

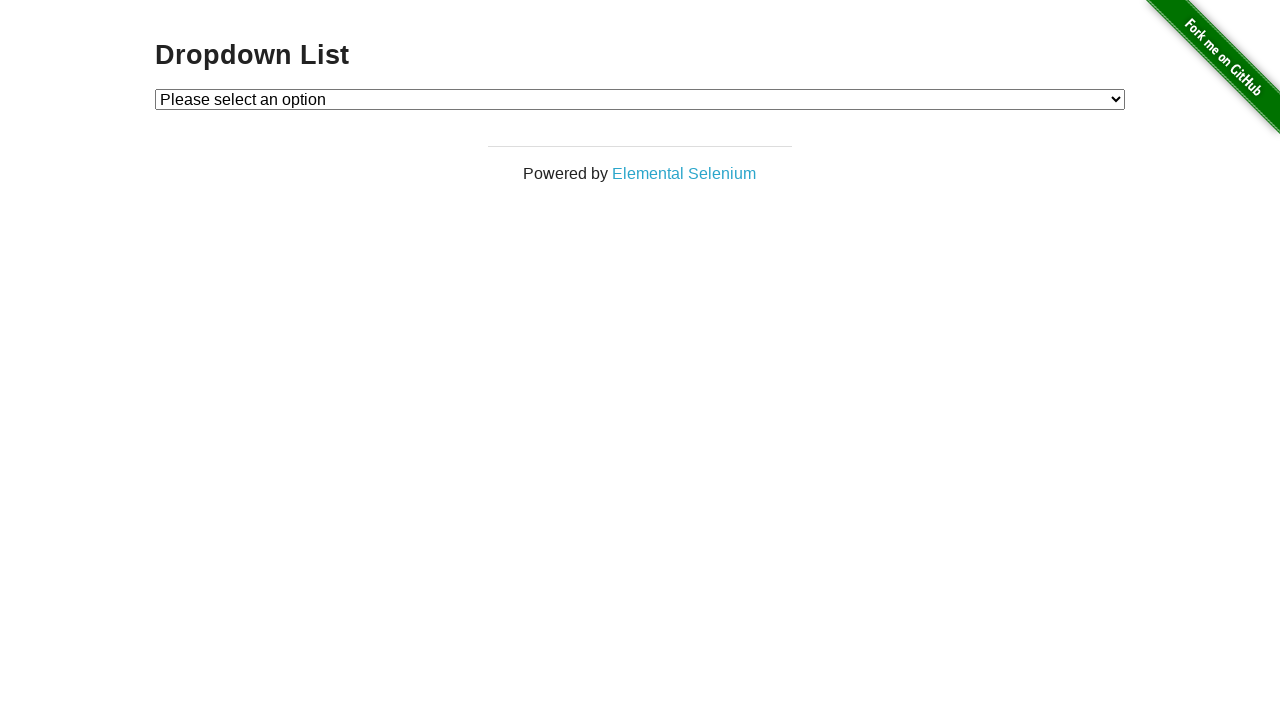

Located dropdown element with id 'dropdown'
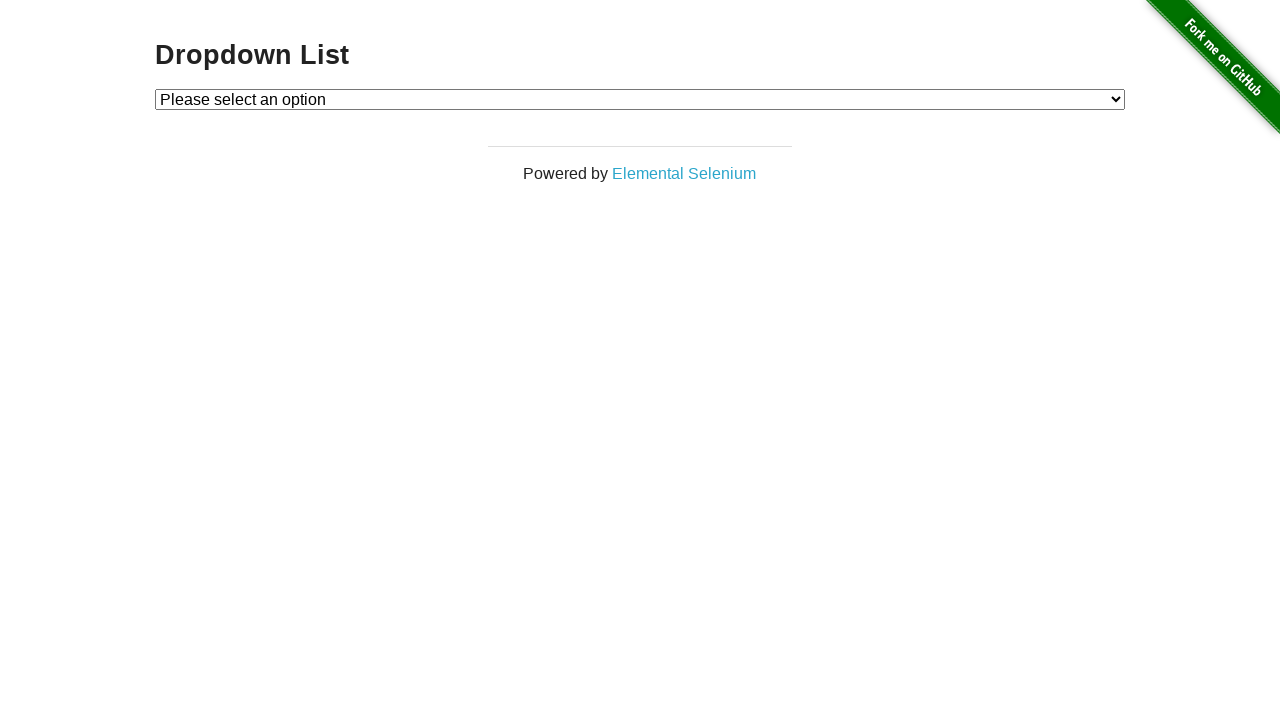

Selected 'Option 2' from dropdown on select#dropdown
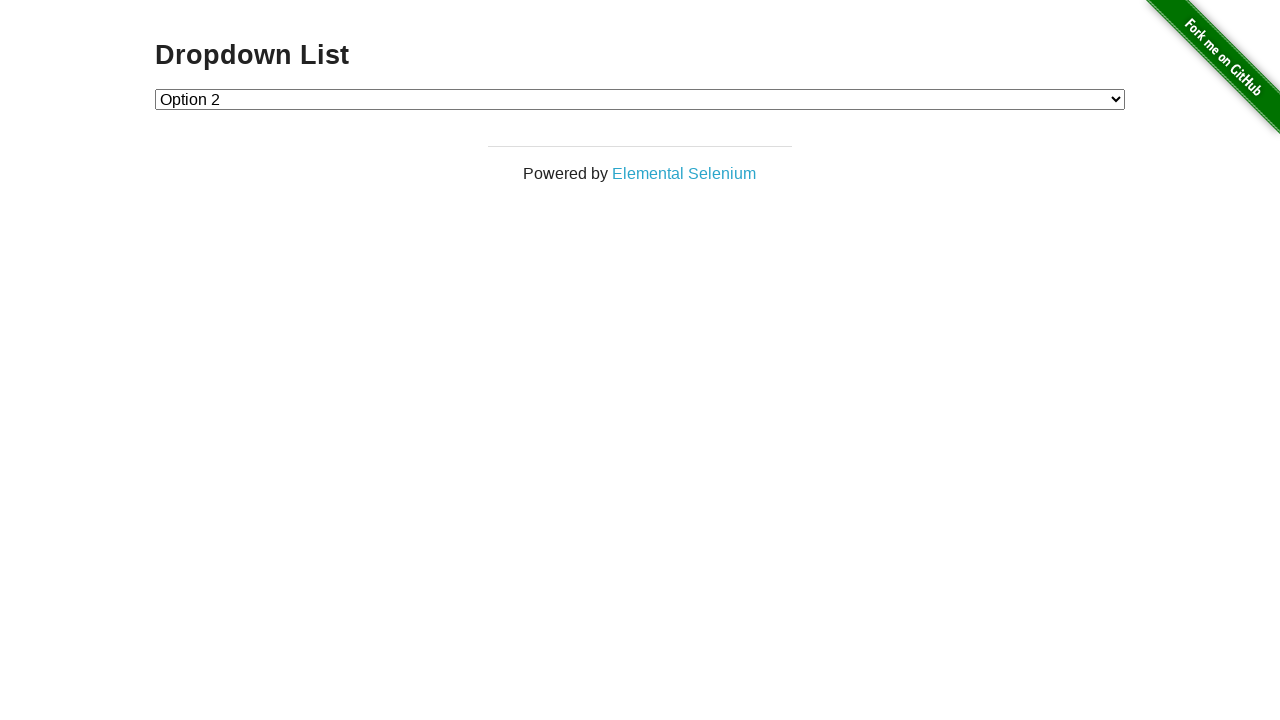

Evaluated dropdown multiple property
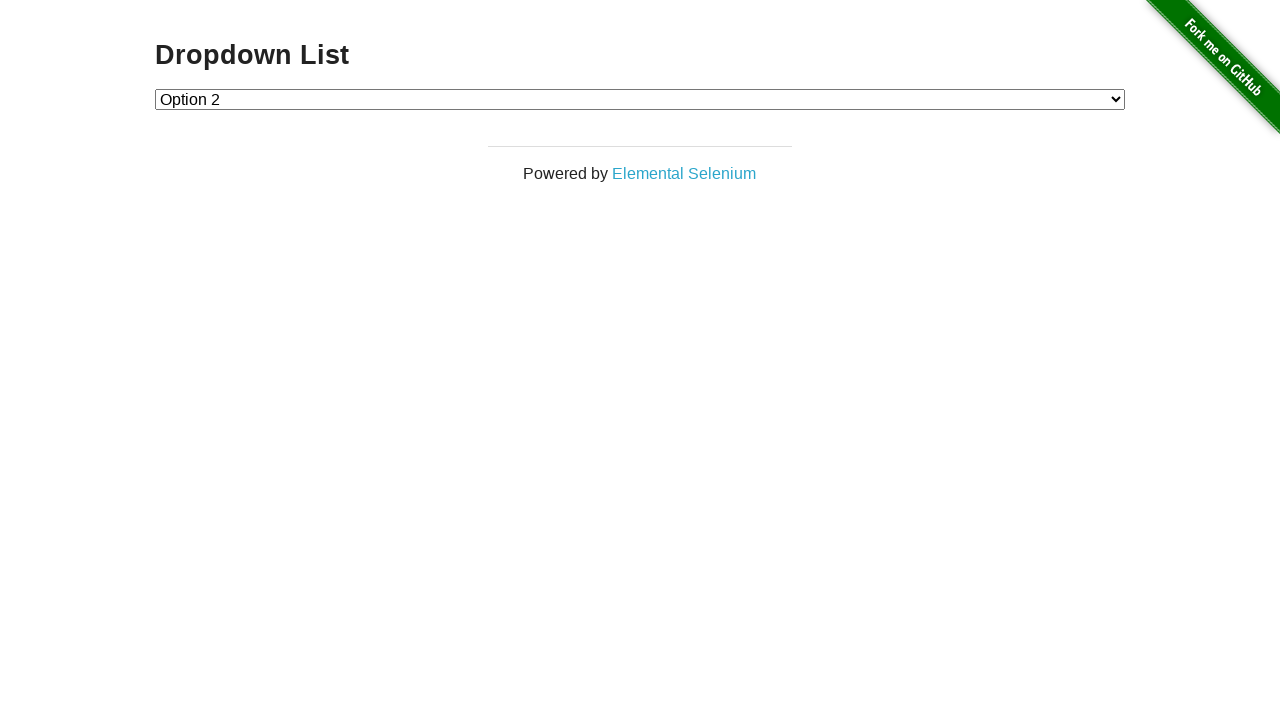

Verified dropdown is not a multiple select
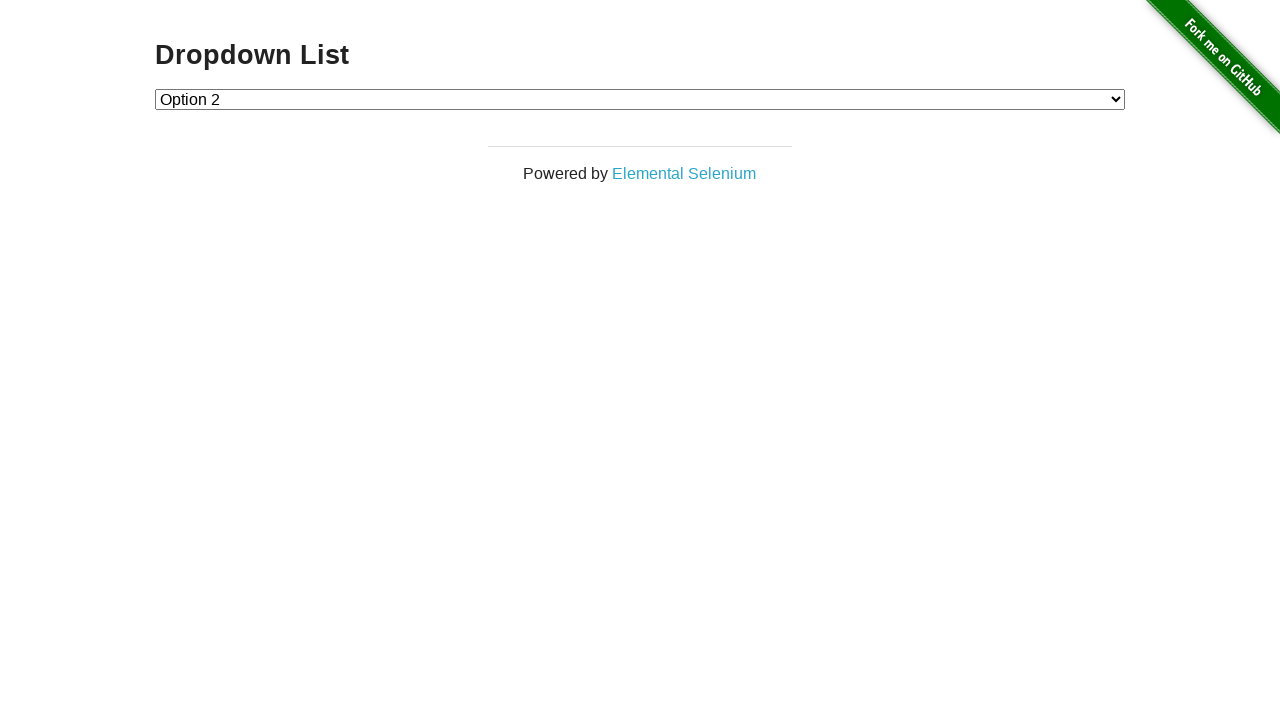

Counted dropdown options
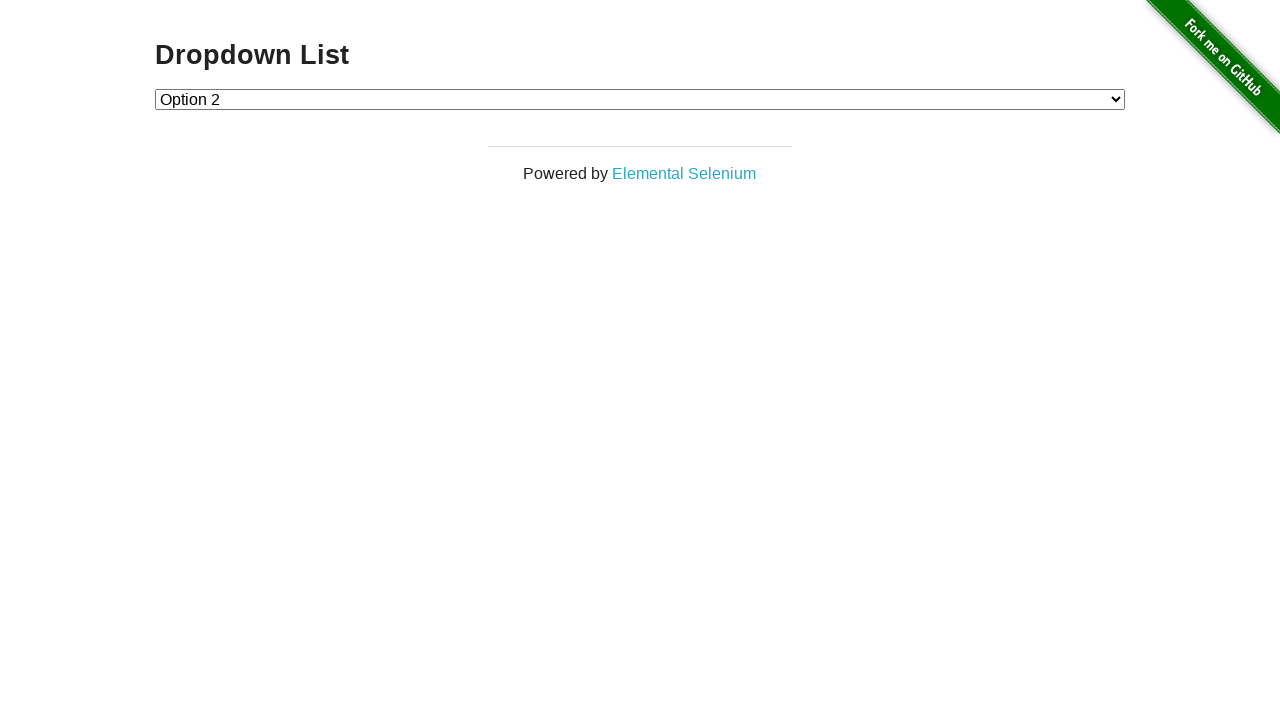

Verified dropdown contains exactly 3 options
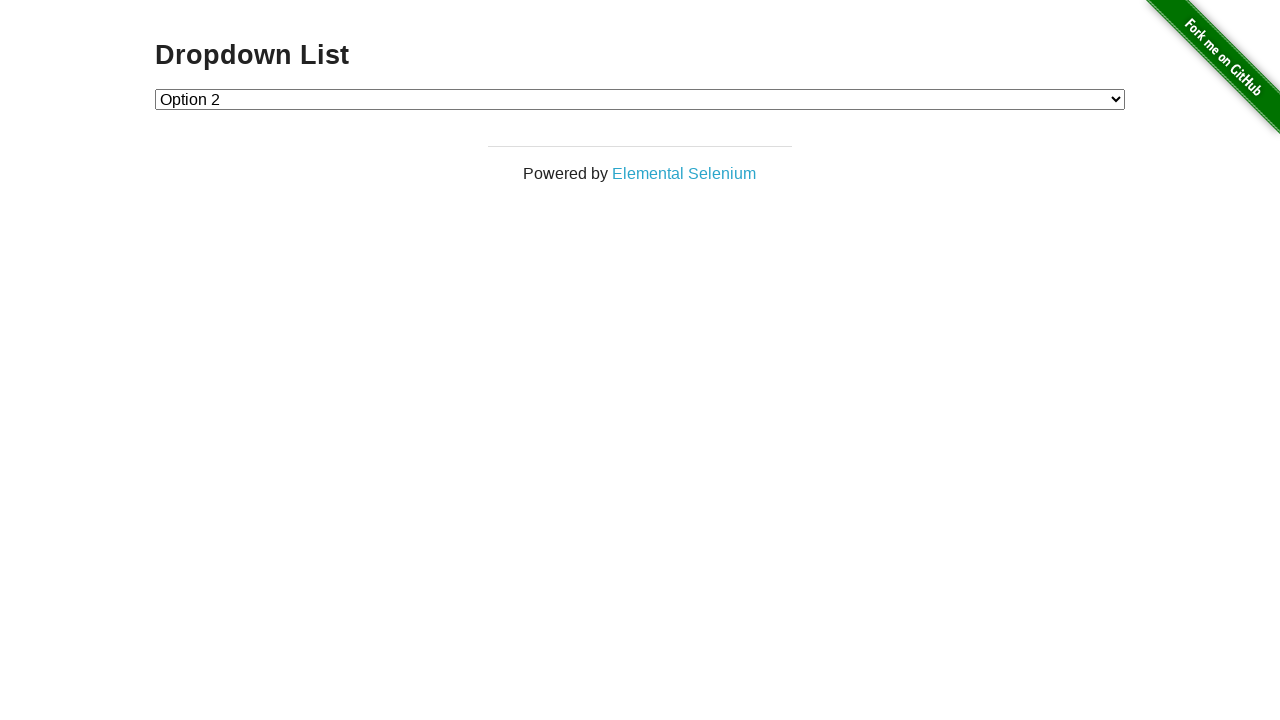

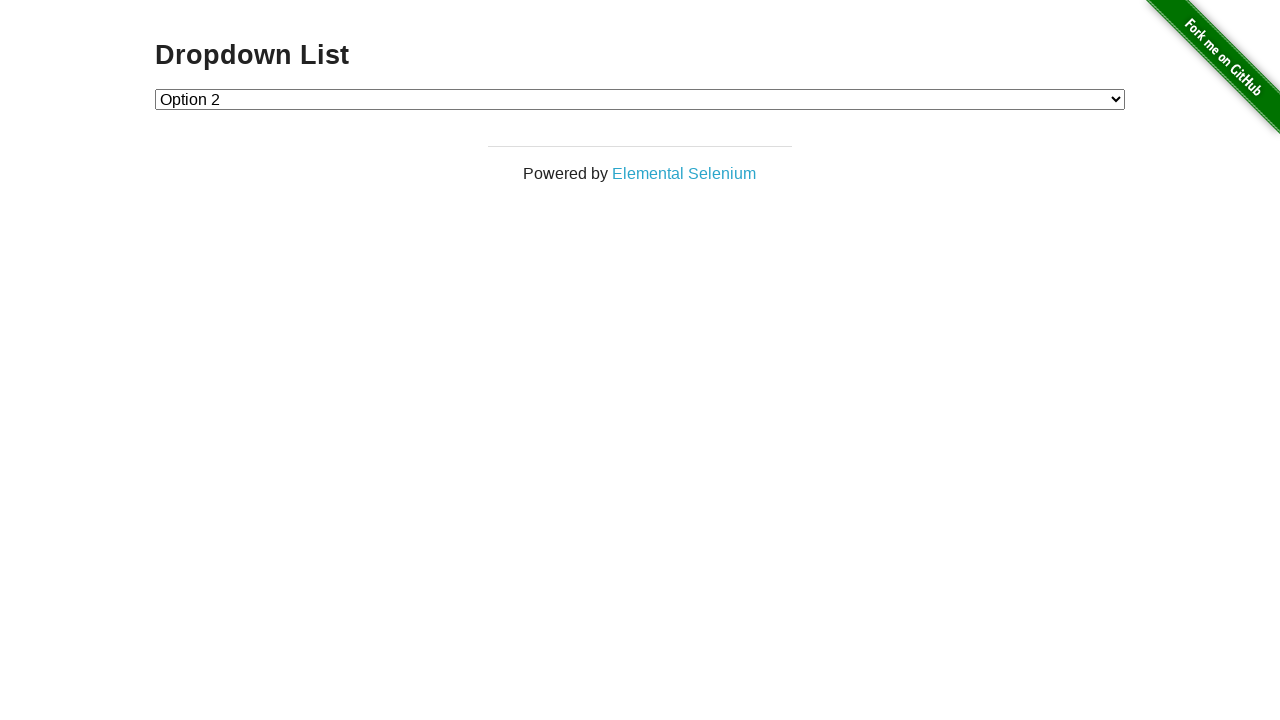